Tests the withdrawal functionality of a demo banking application by selecting a demo customer, navigating to withdrawal, entering an amount exceeding the balance, and verifying that an appropriate error message is displayed.

Starting URL: https://www.globalsqa.com/angularJs-protractor/BankingProject/#/login

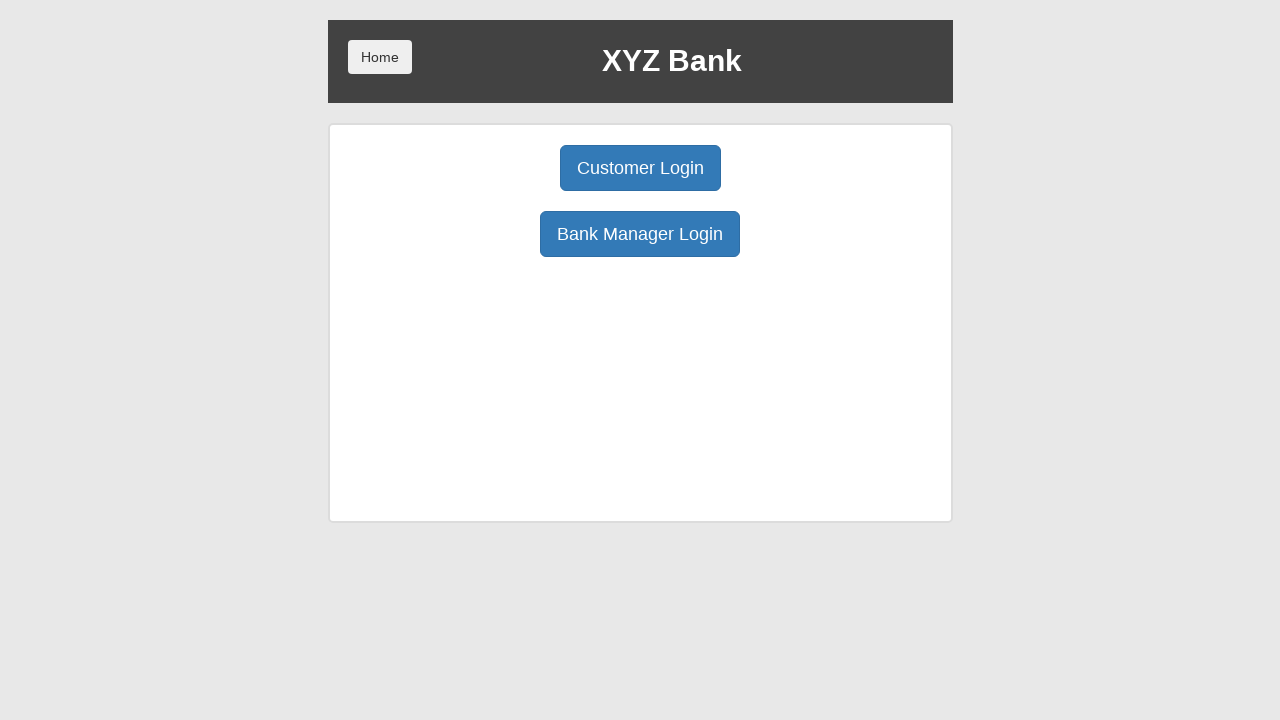

Customer Login button became visible
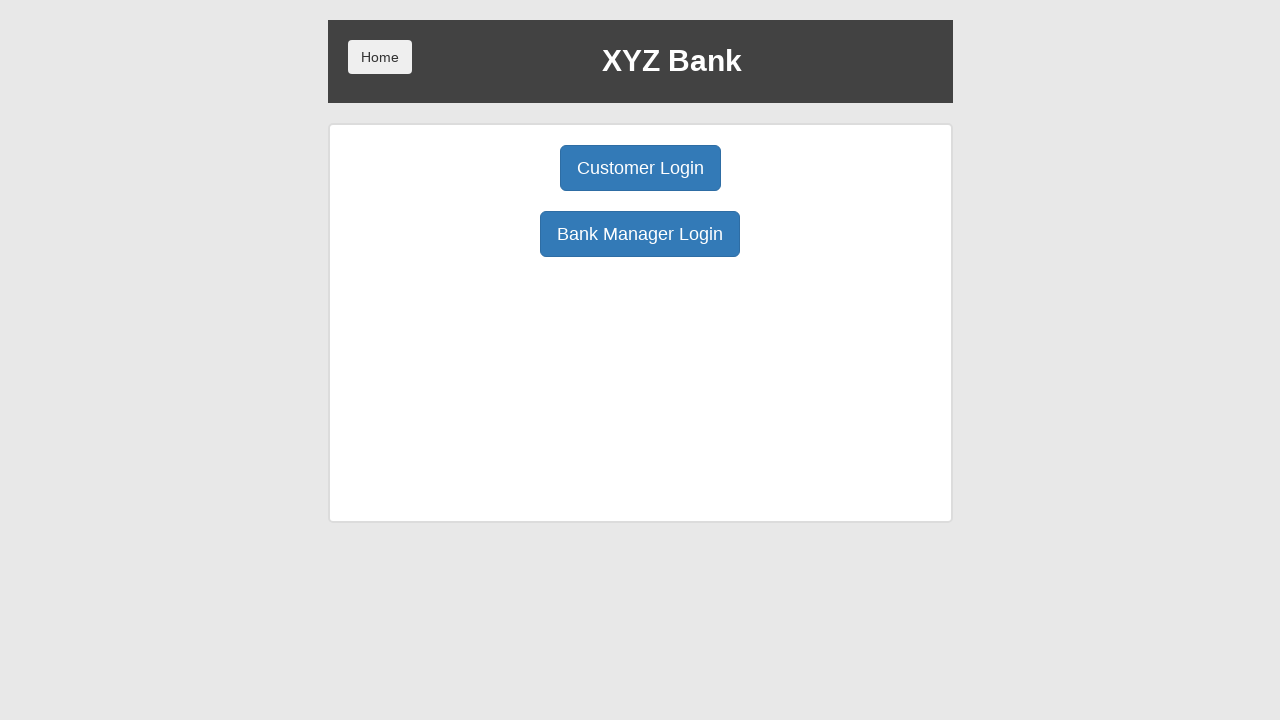

Clicked on Customer Login button at (640, 168) on xpath=//button[contains(text(),'Customer Login')]
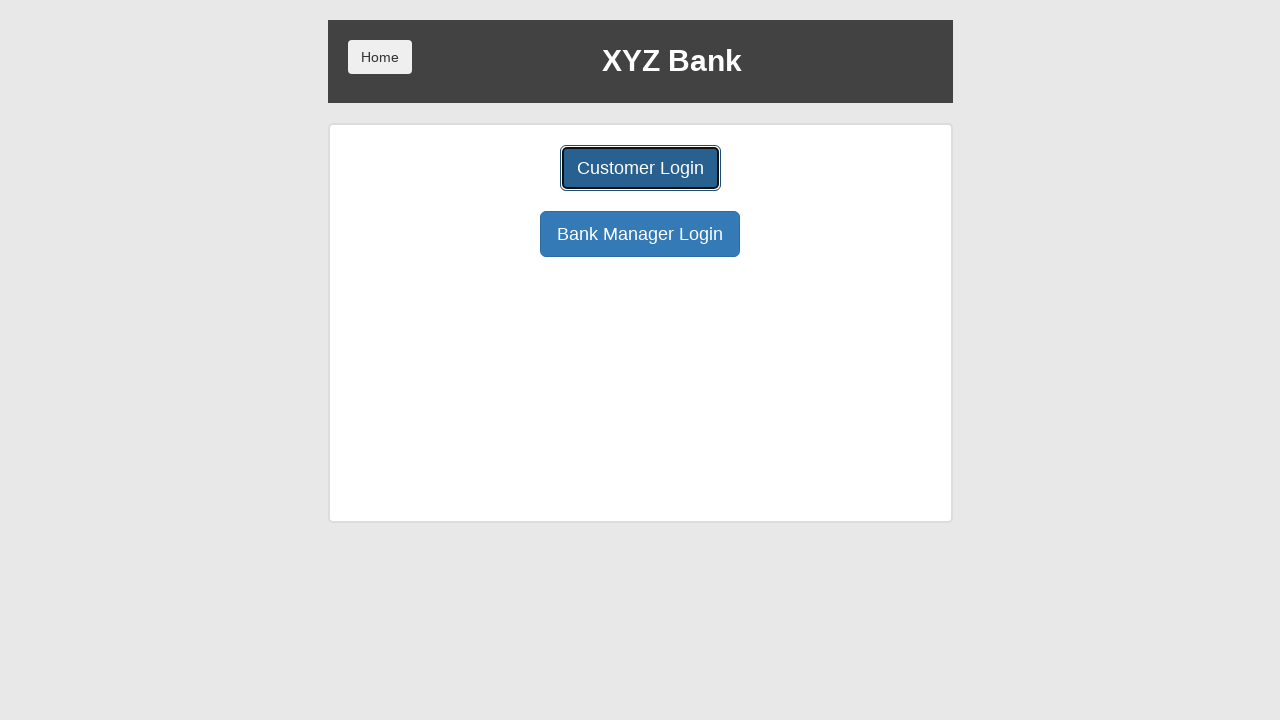

Customer dropdown became visible
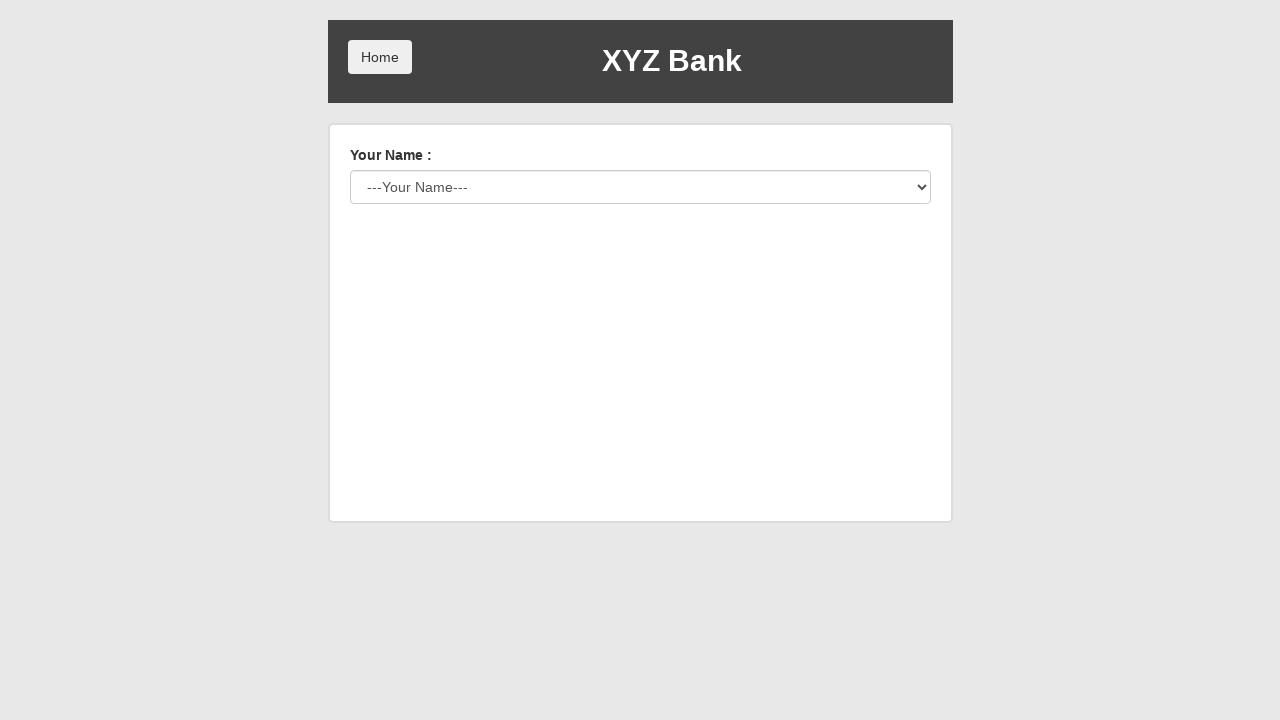

Selected Ron Weasly from customer dropdown on #userSelect
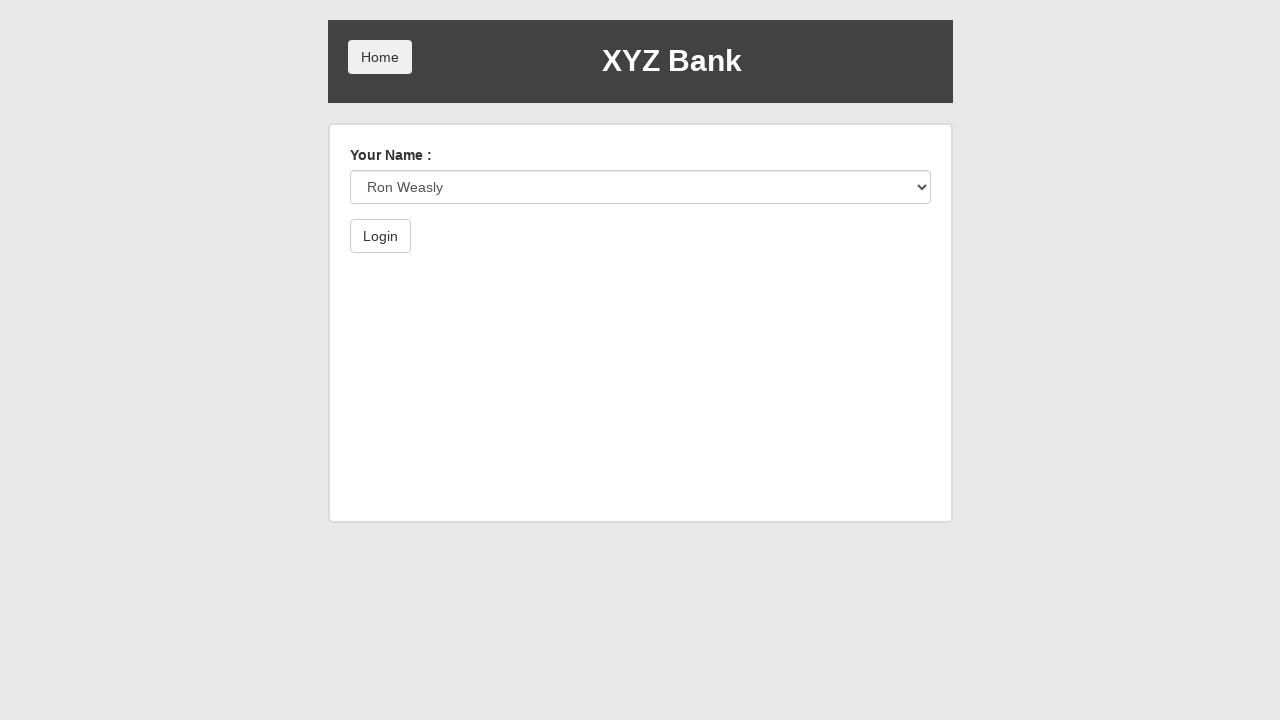

Clicked Login button to authenticate customer at (380, 236) on xpath=//button[contains(text(),'Login')]
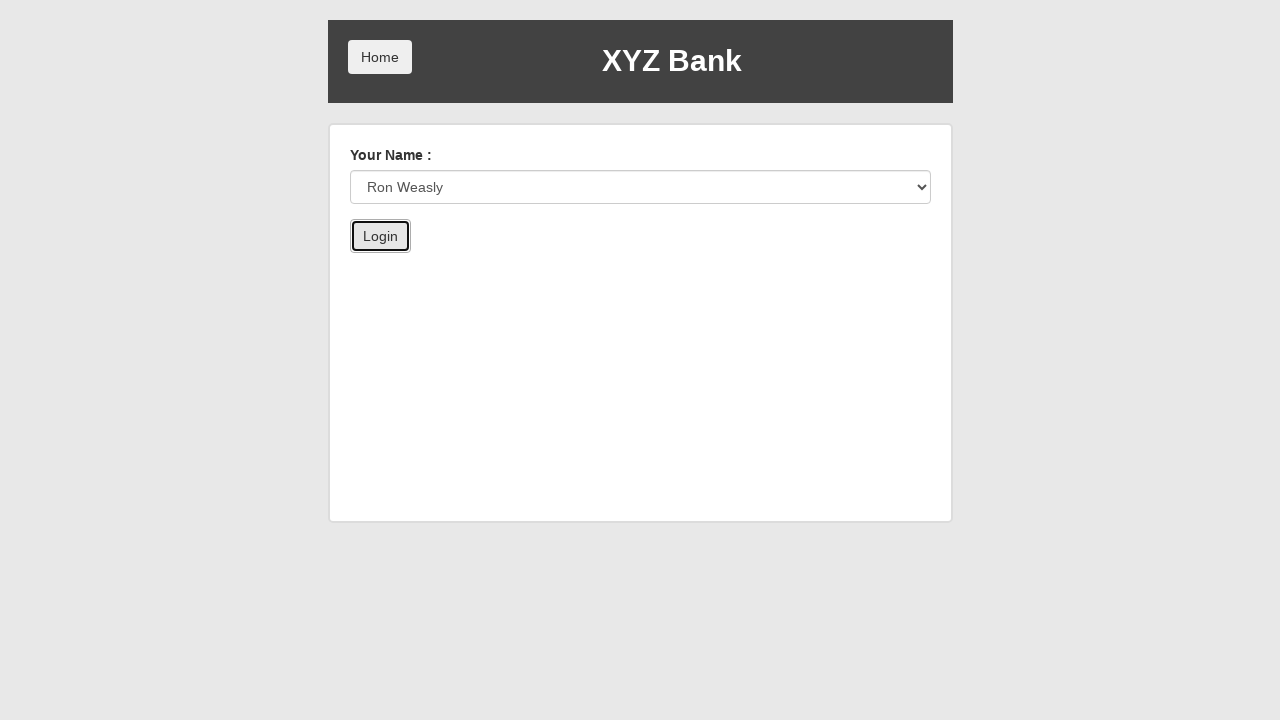

Withdrawal button became visible
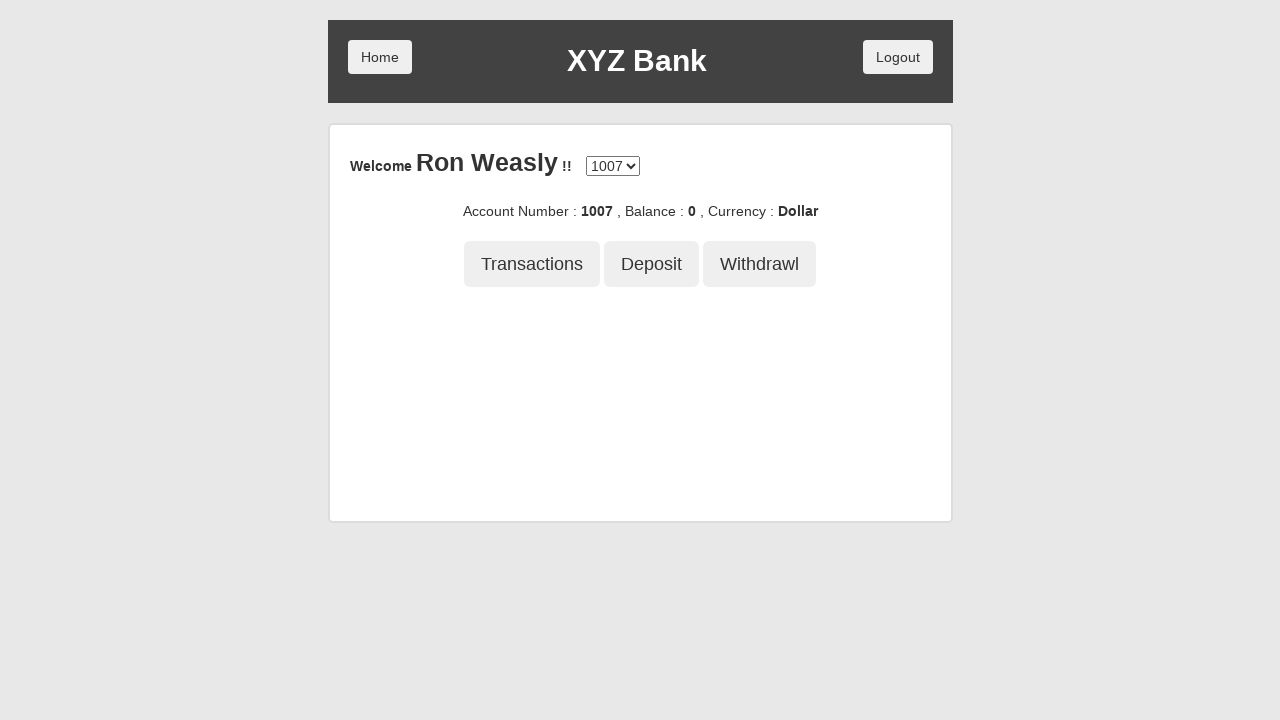

Clicked on Withdrawal button to navigate to withdrawal section at (760, 264) on xpath=//button[contains(text(),'Withdrawl')]
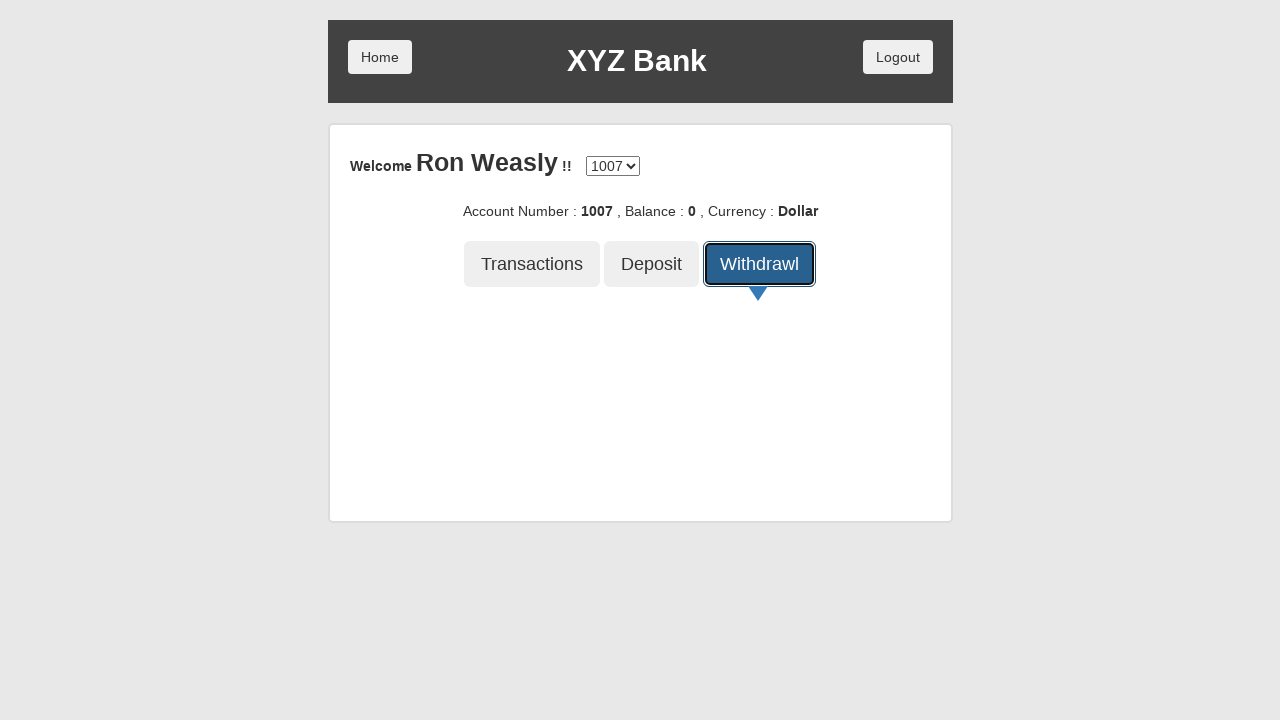

Entered withdrawal amount of 5000 (exceeding balance) on input[placeholder='amount']
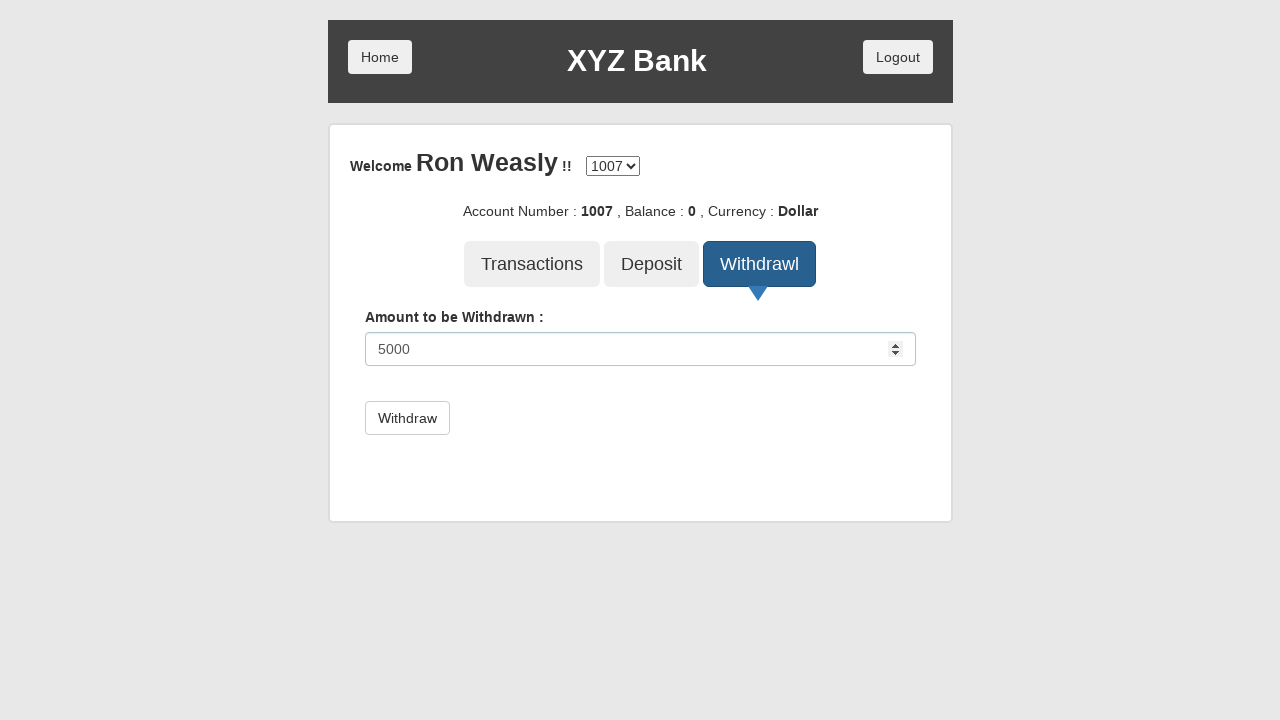

Clicked Withdraw button to submit excessive withdrawal request at (407, 418) on xpath=//button[text()='Withdraw']
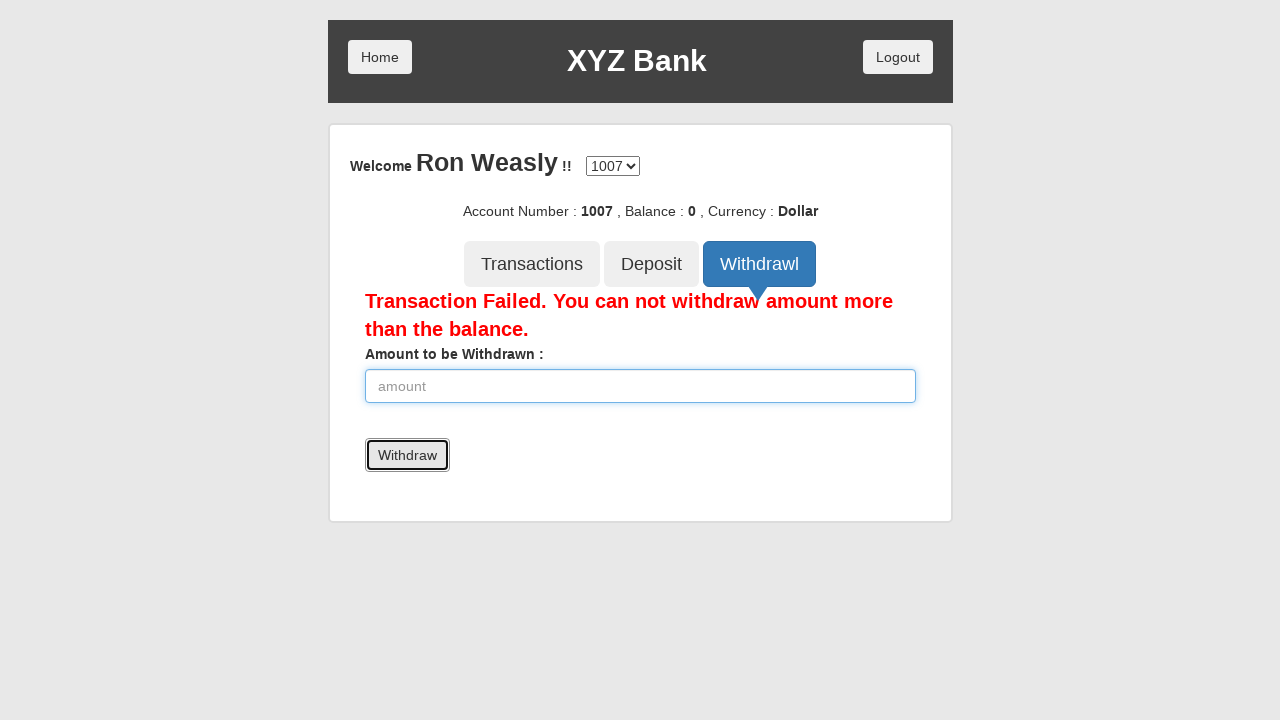

Error message displayed: Transaction Failed due to insufficient balance
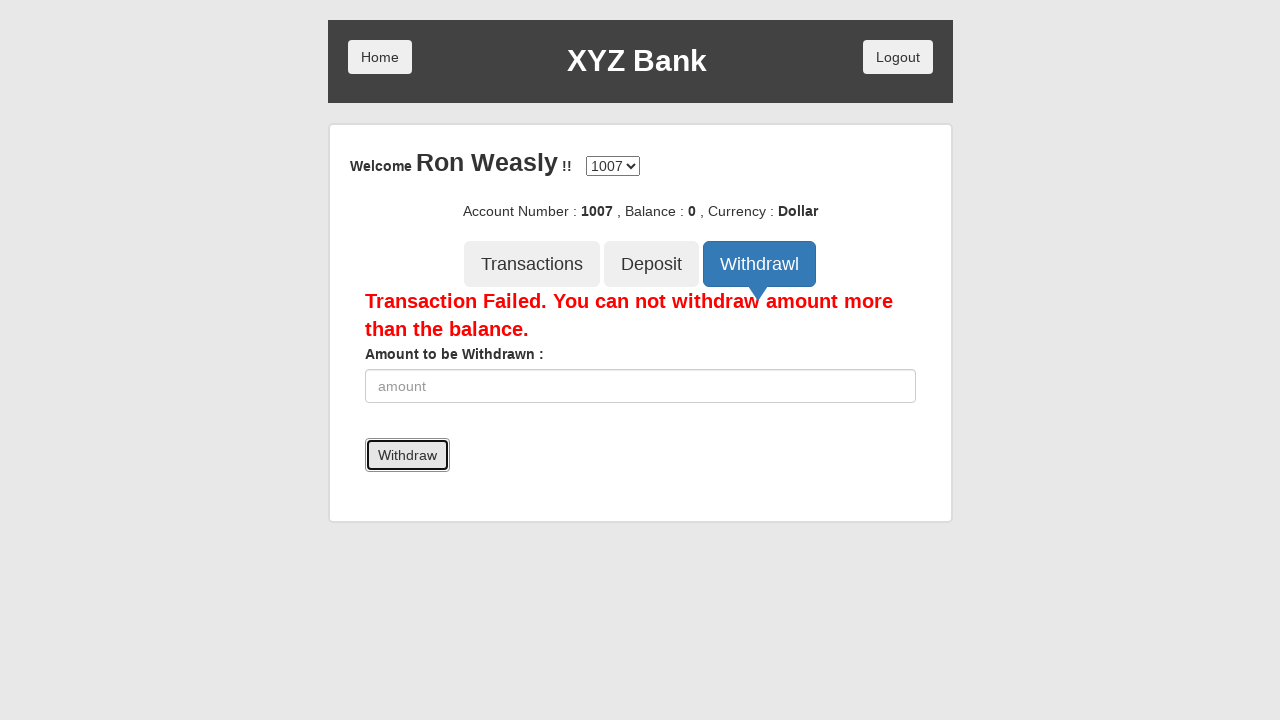

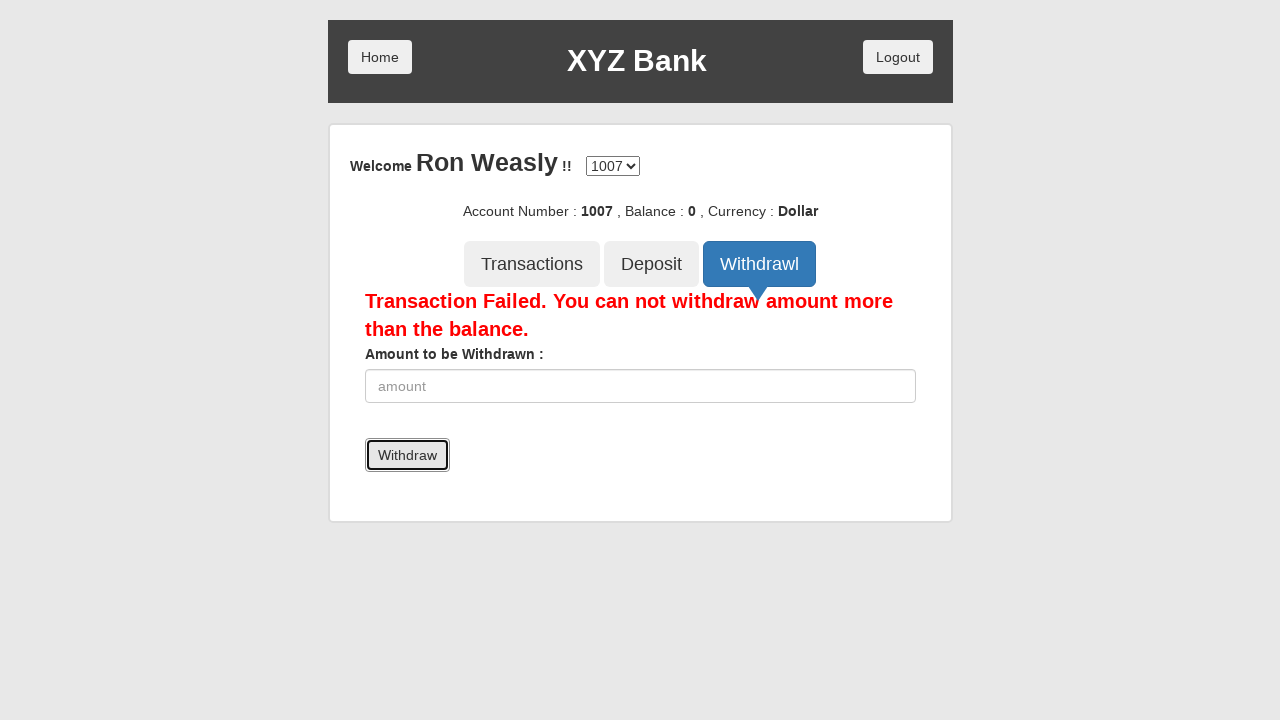